Tests various form interactions on a practice automation page including radio button selection, text input, checkbox selection, and dropdown selection using different methods.

Starting URL: https://rahulshettyacademy.com/AutomationPractice/

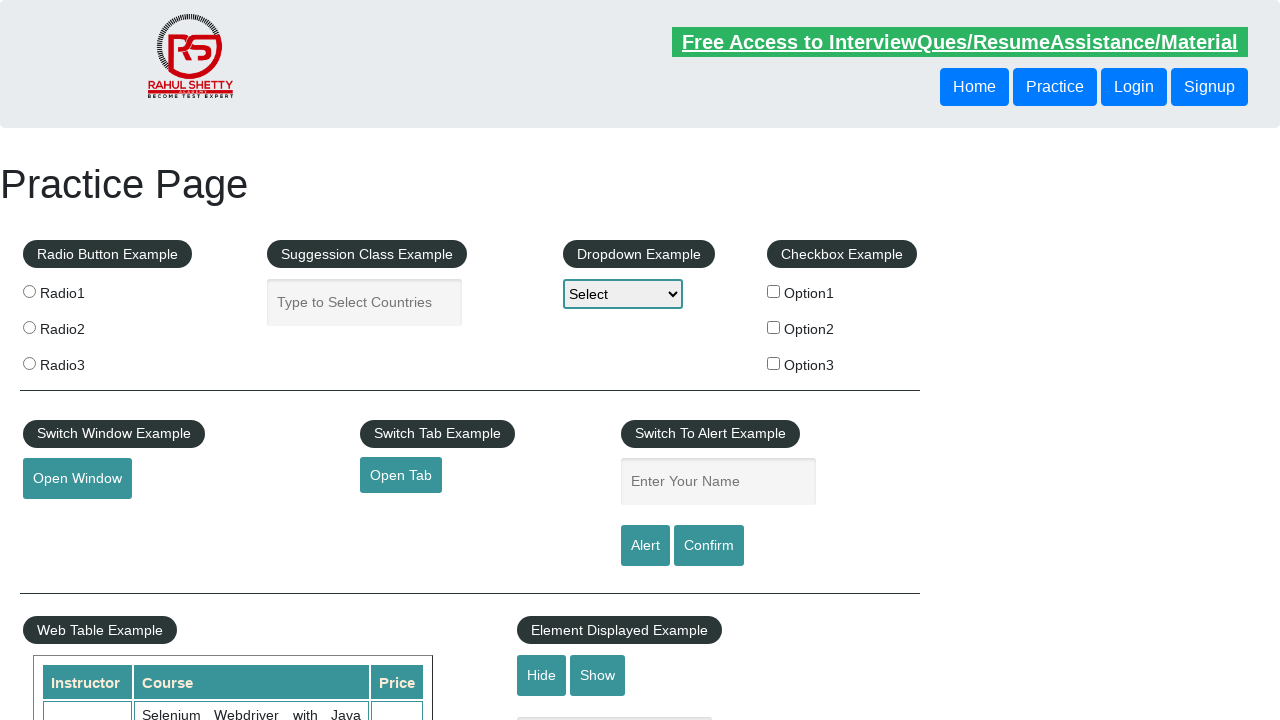

Selected radio button with value 'radio1' at (29, 291) on input[value='radio1']
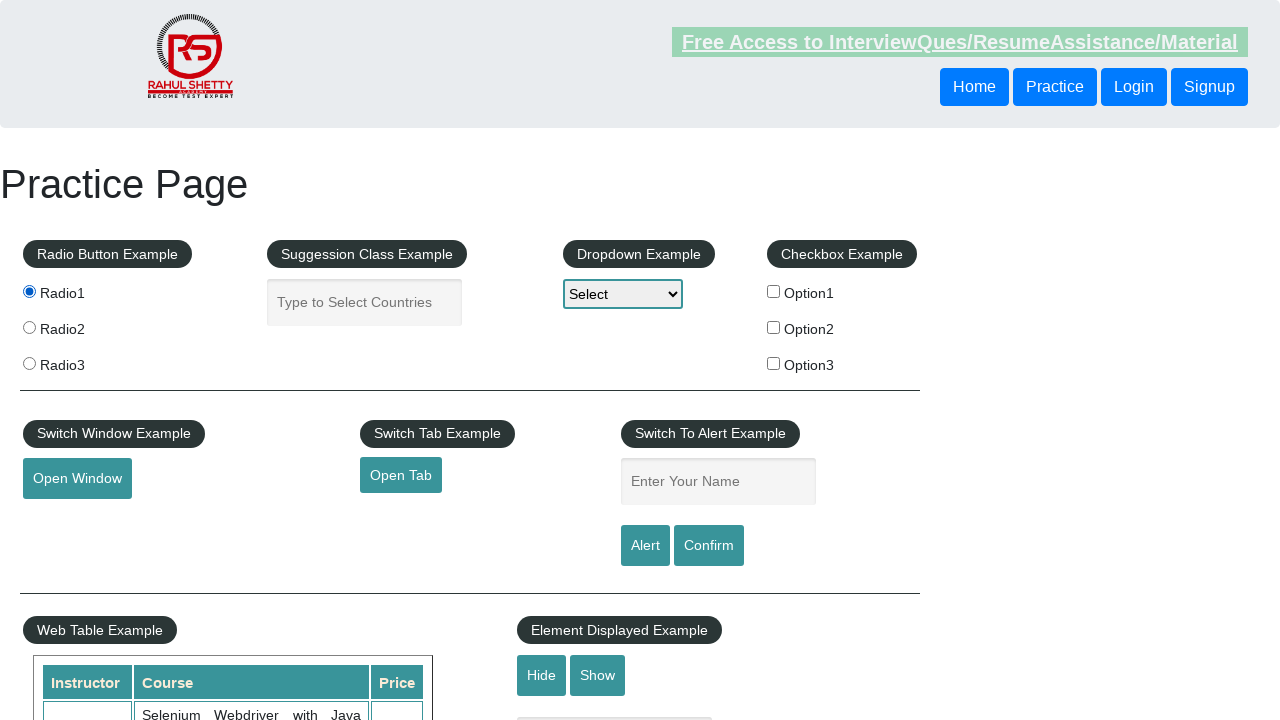

Selected radio button with value 'radio2' at (29, 327) on input[value='radio2']
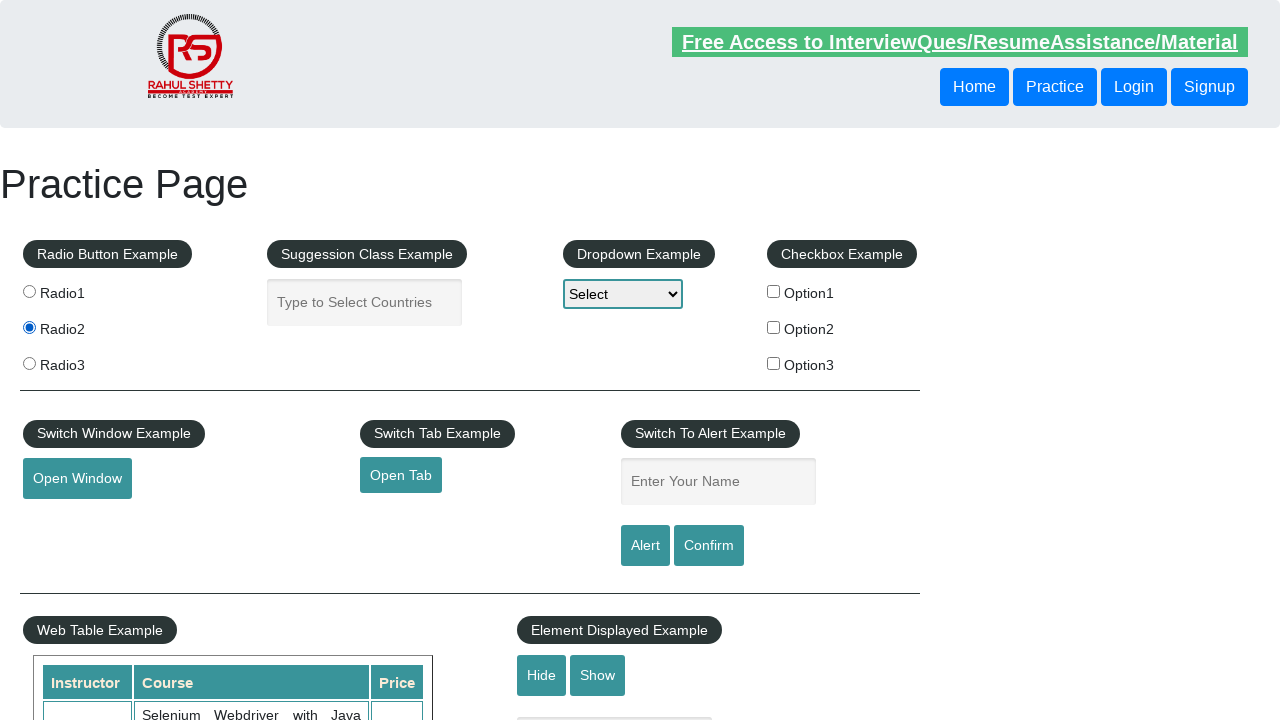

Selected radio button with class 'radioButton' and value 'radio3' at (29, 363) on input.radioButton[value='radio3']
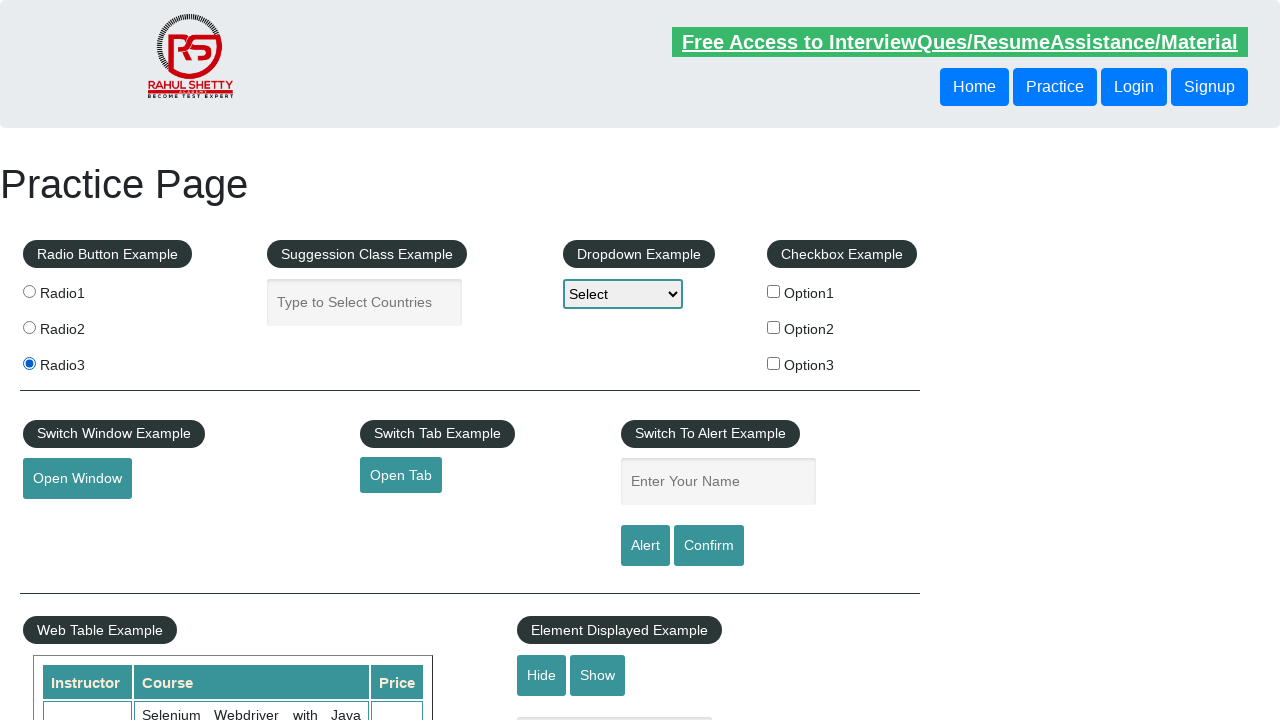

Selected radio button with name 'radioButton' and value 'radio2' at (29, 327) on input[value='radio2'][name='radioButton']
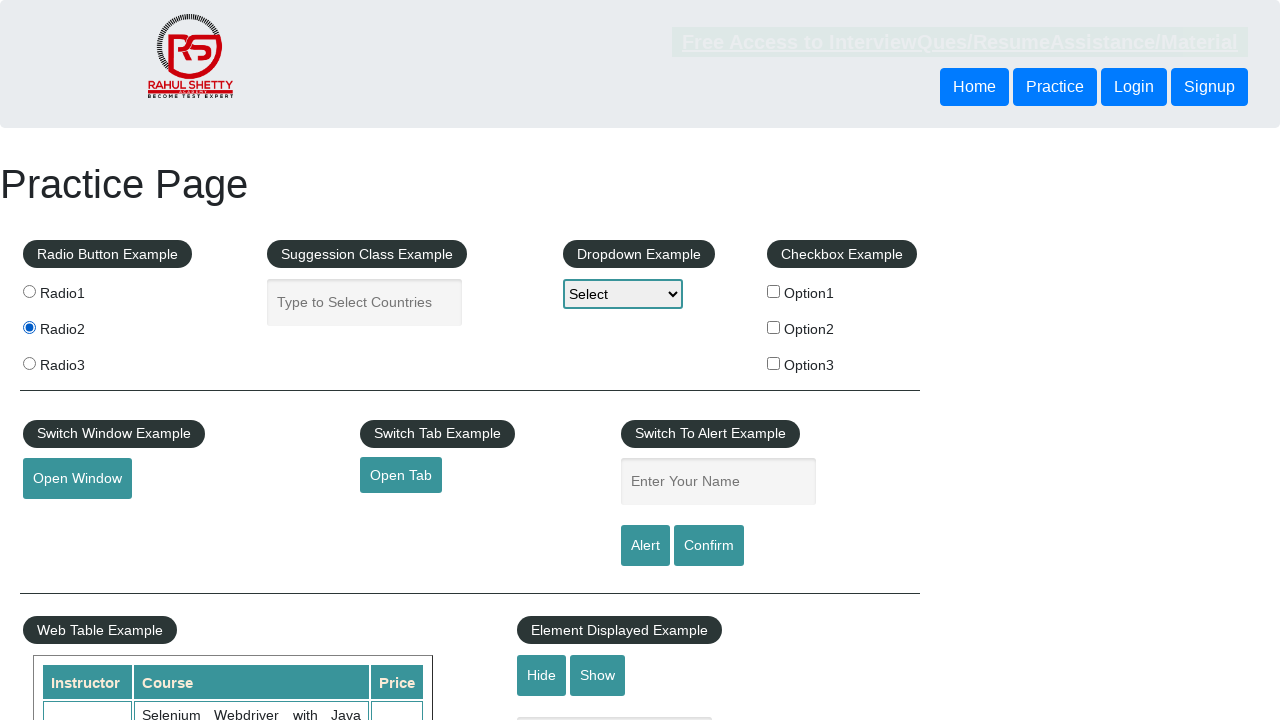

Filled name field with 'Shekhar' on #name
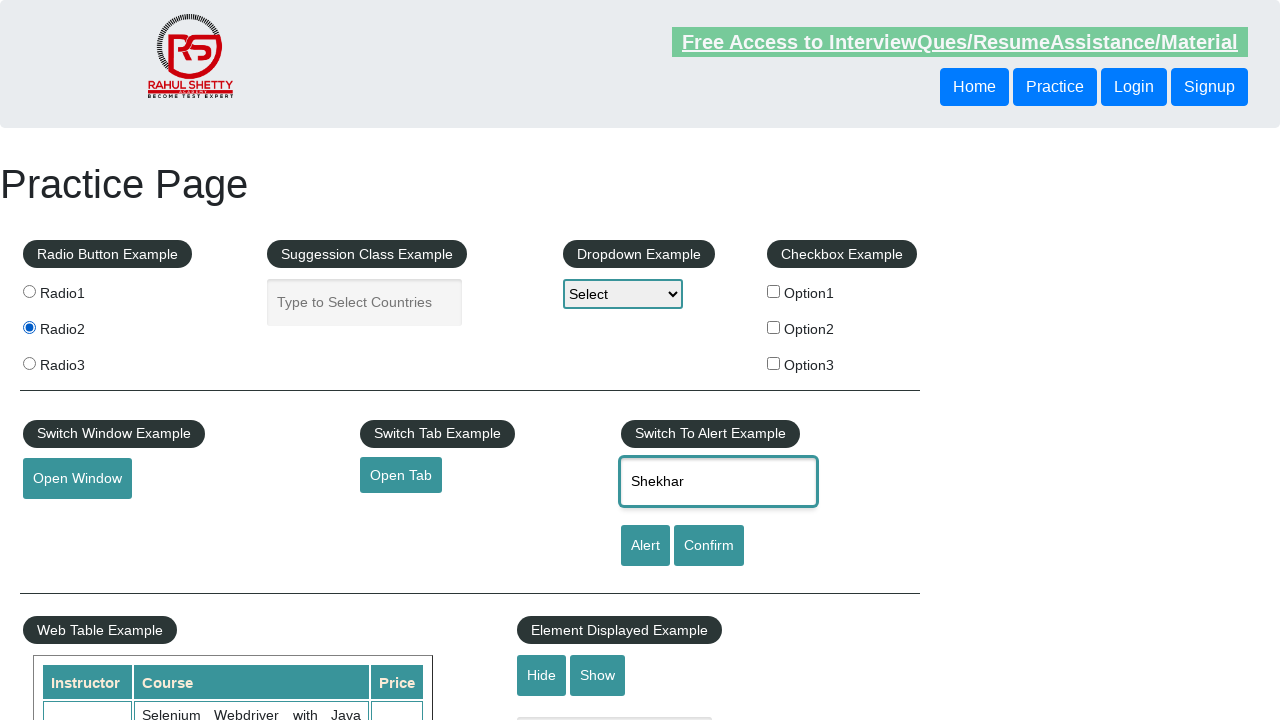

Cleared name field on #name
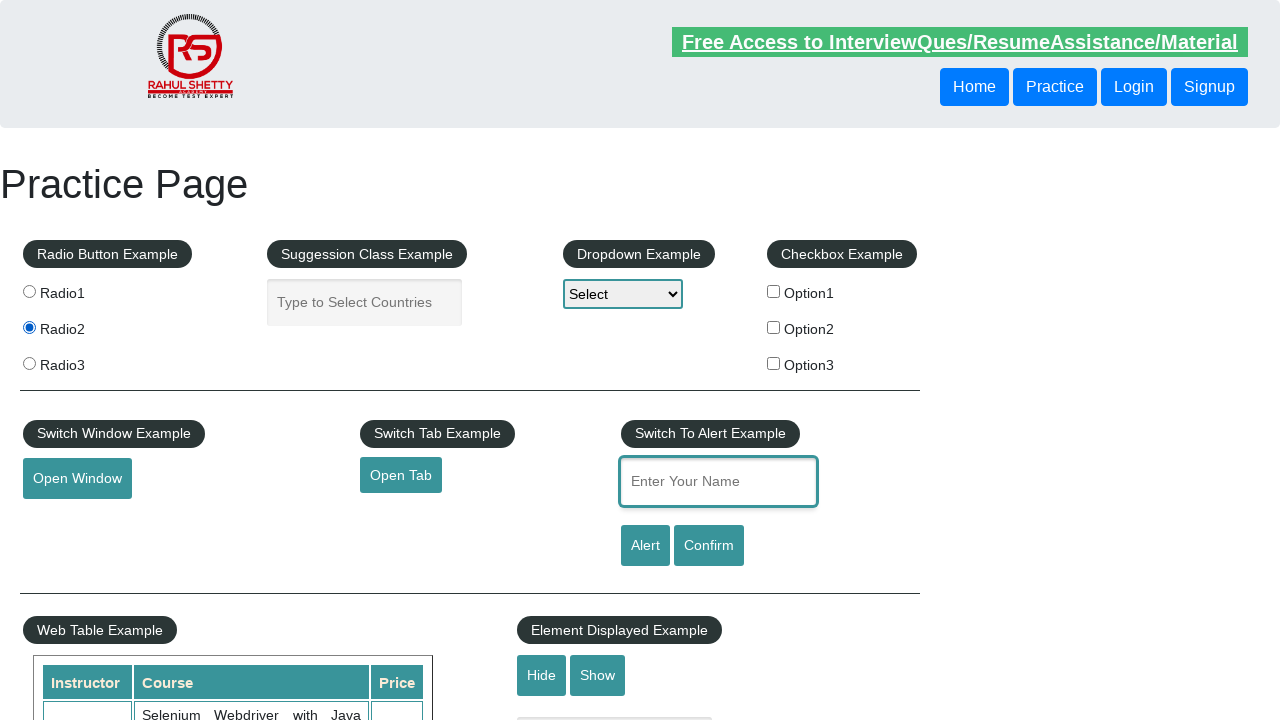

Filled name field with ' Shekhar Tyagi' on #name
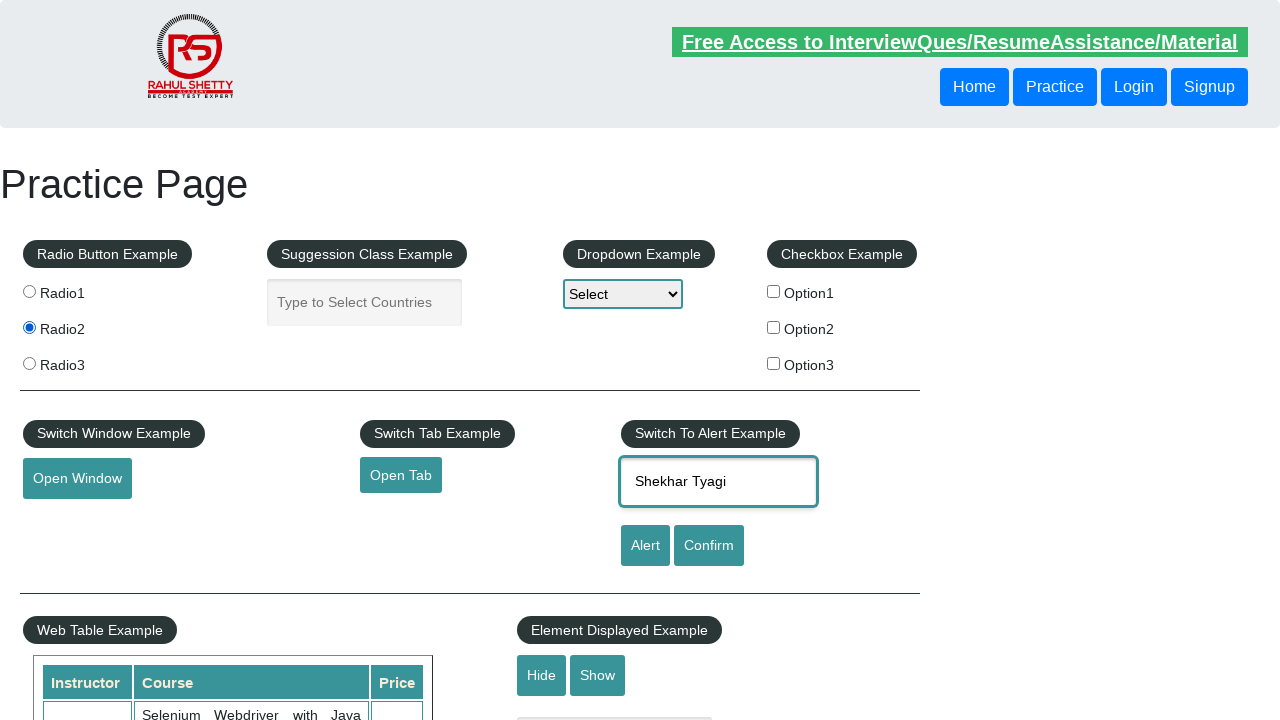

Located all checkbox elements
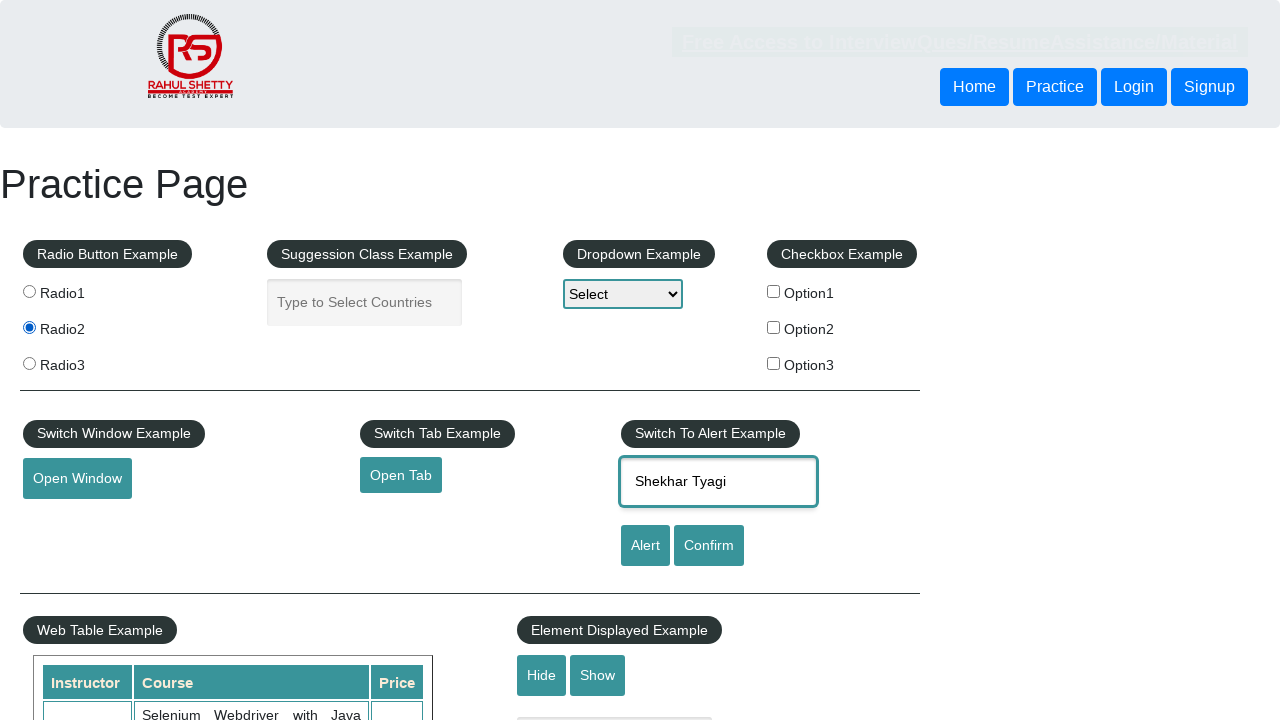

Selected checkbox at index 0 at (774, 291) on input[type='checkbox'] >> nth=0
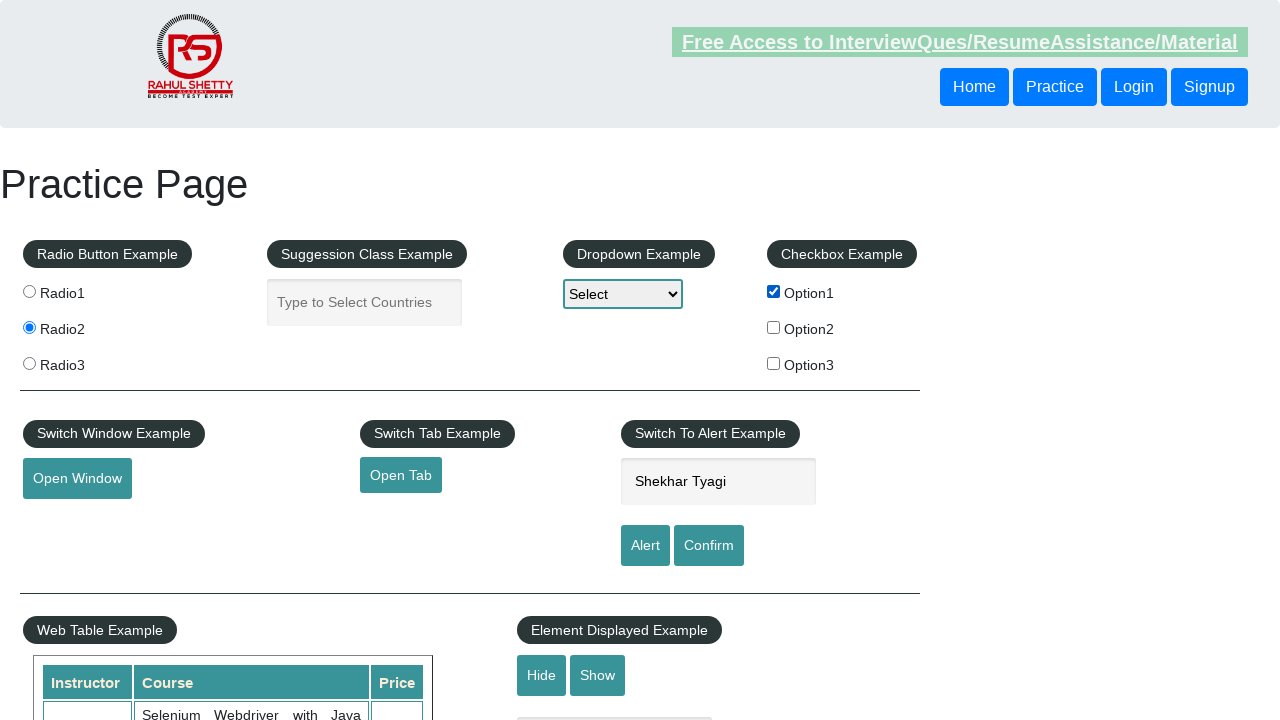

Selected checkbox at index 2 at (774, 363) on input[type='checkbox'] >> nth=2
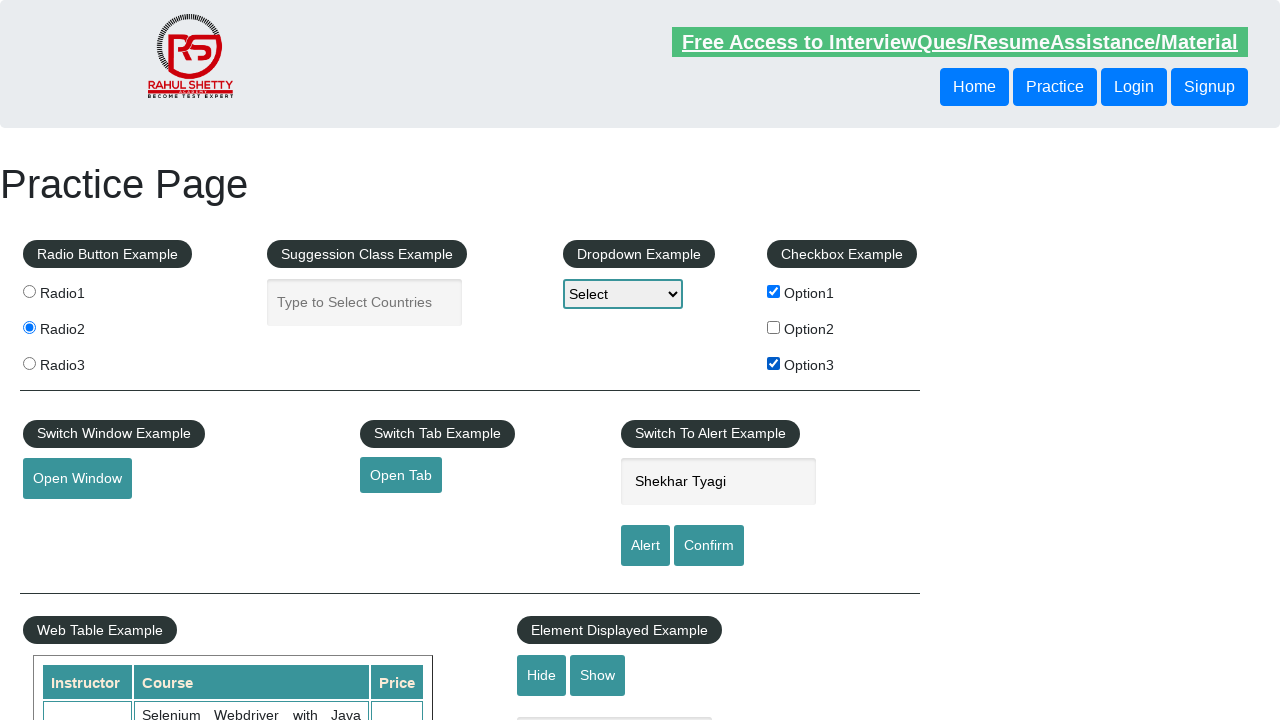

Selected dropdown option by index 2 (Option2) on #dropdown-class-example
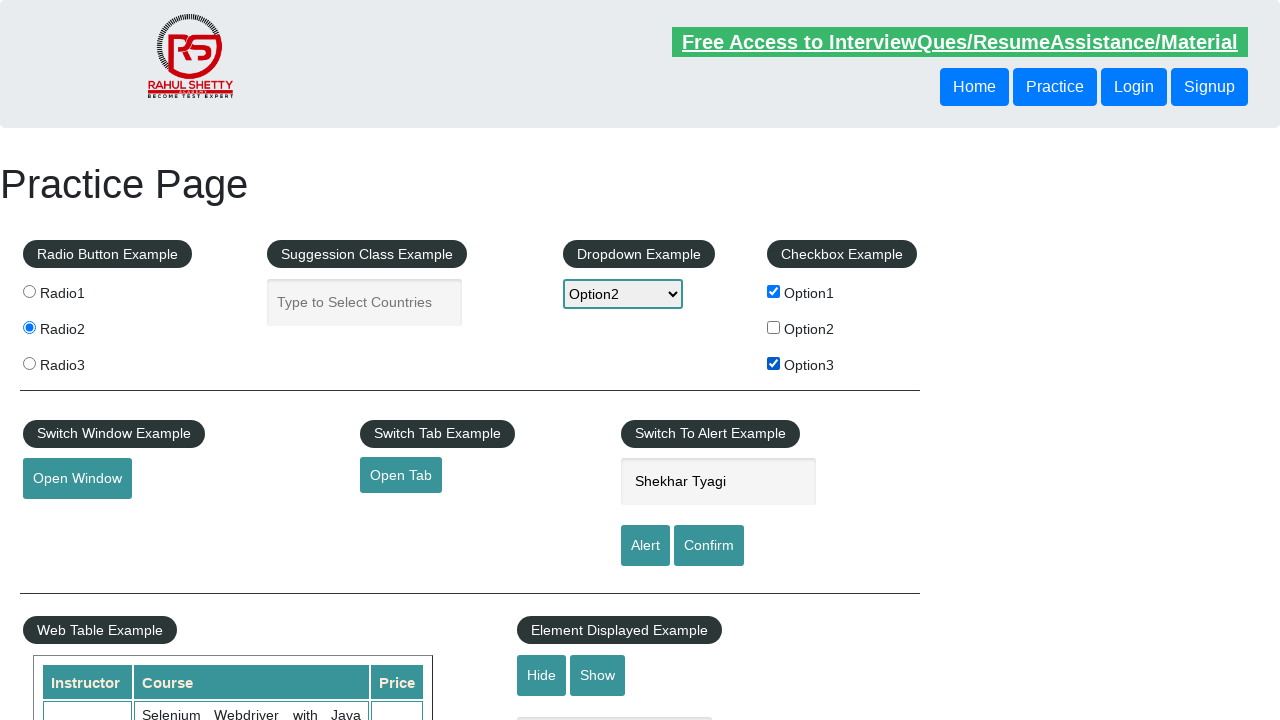

Selected dropdown option by value 'option1' on #dropdown-class-example
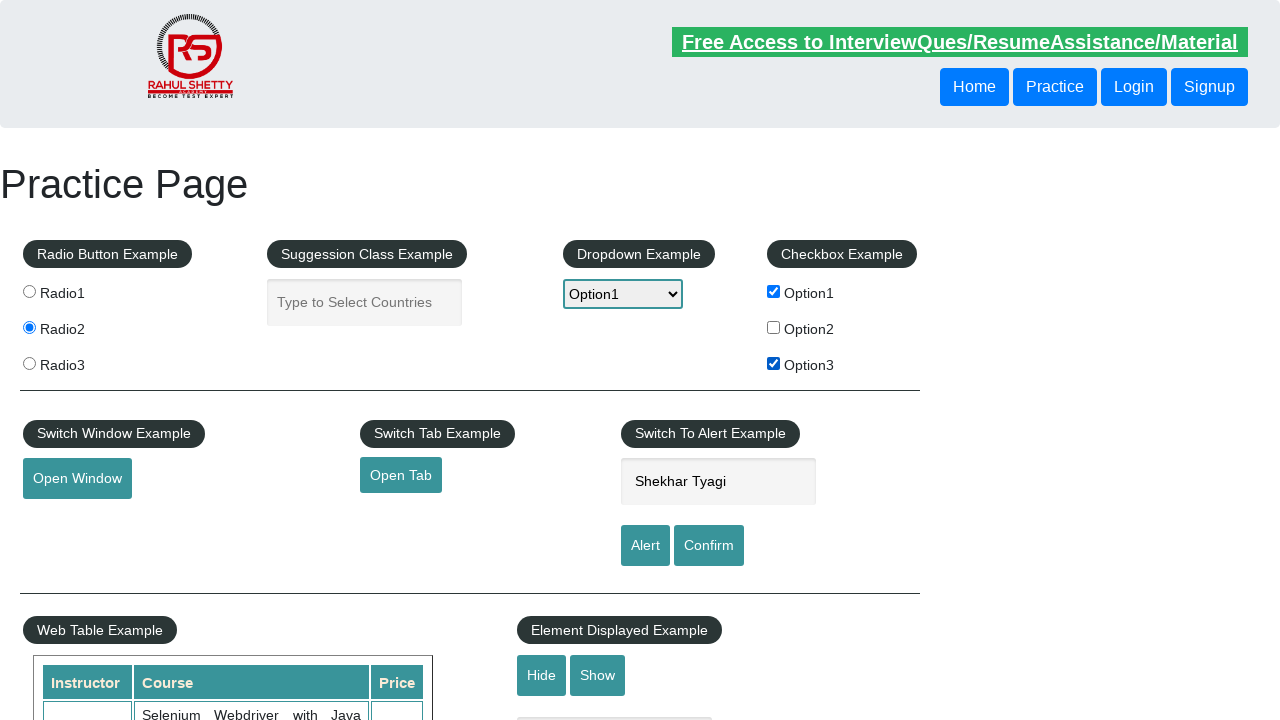

Selected dropdown option by label 'Option3' on #dropdown-class-example
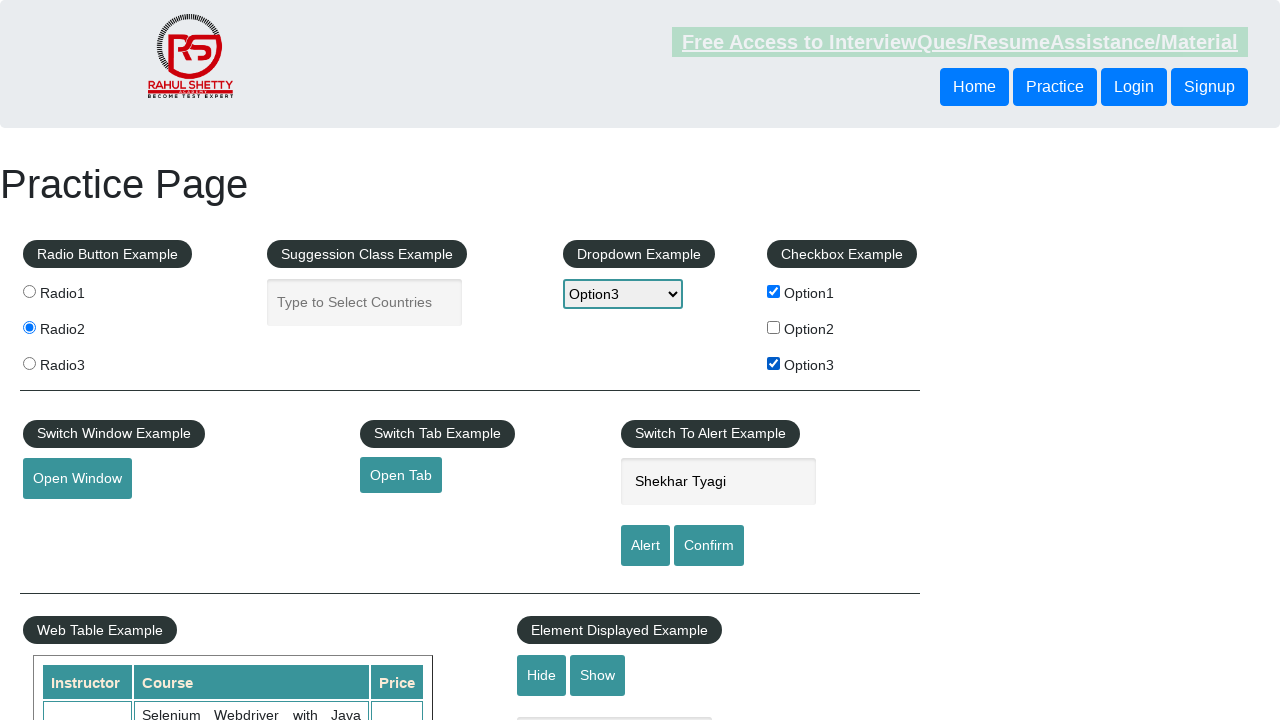

Selected dropdown option by value 'option2' on #dropdown-class-example
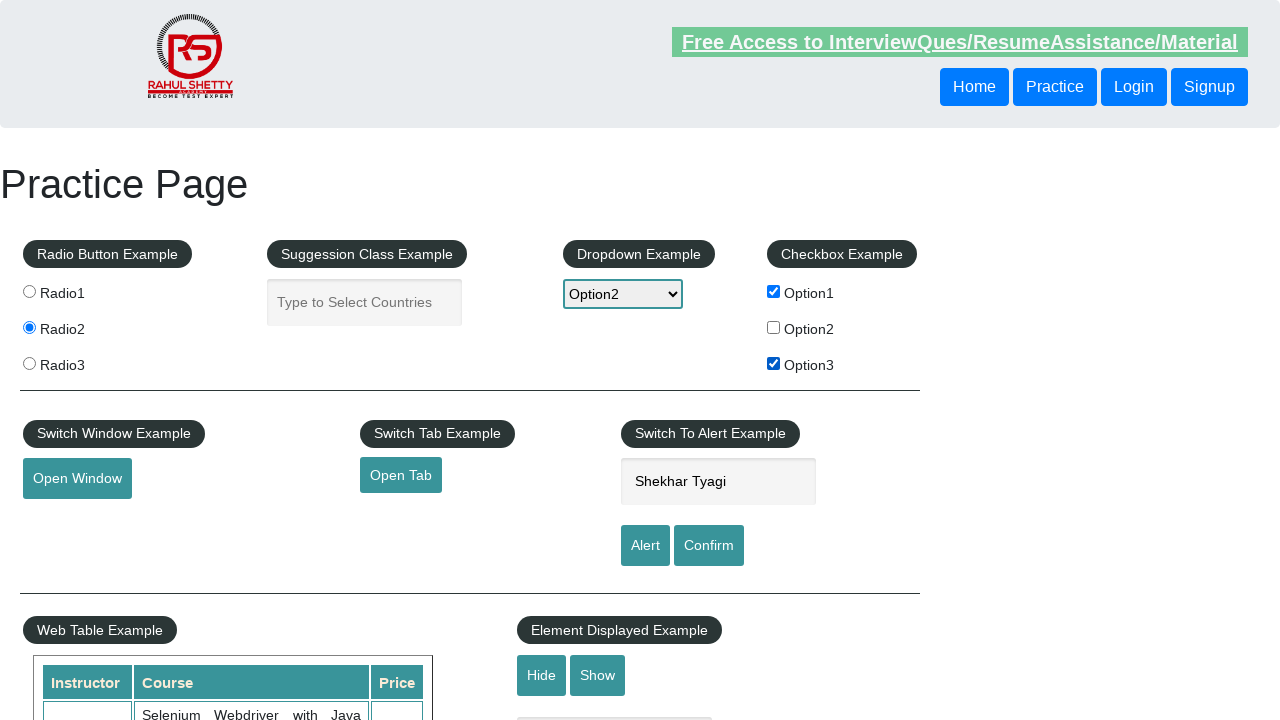

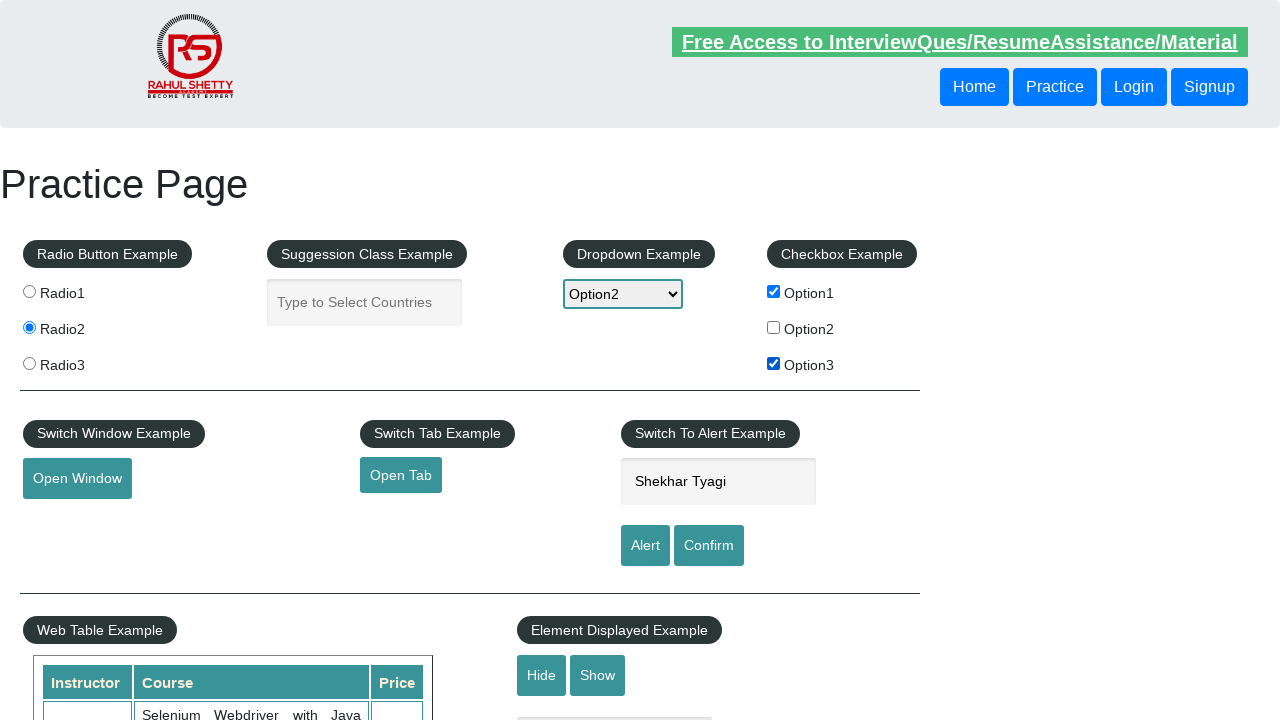